Tests that the complete all checkbox updates state when individual items are completed or cleared

Starting URL: https://demo.playwright.dev/todomvc

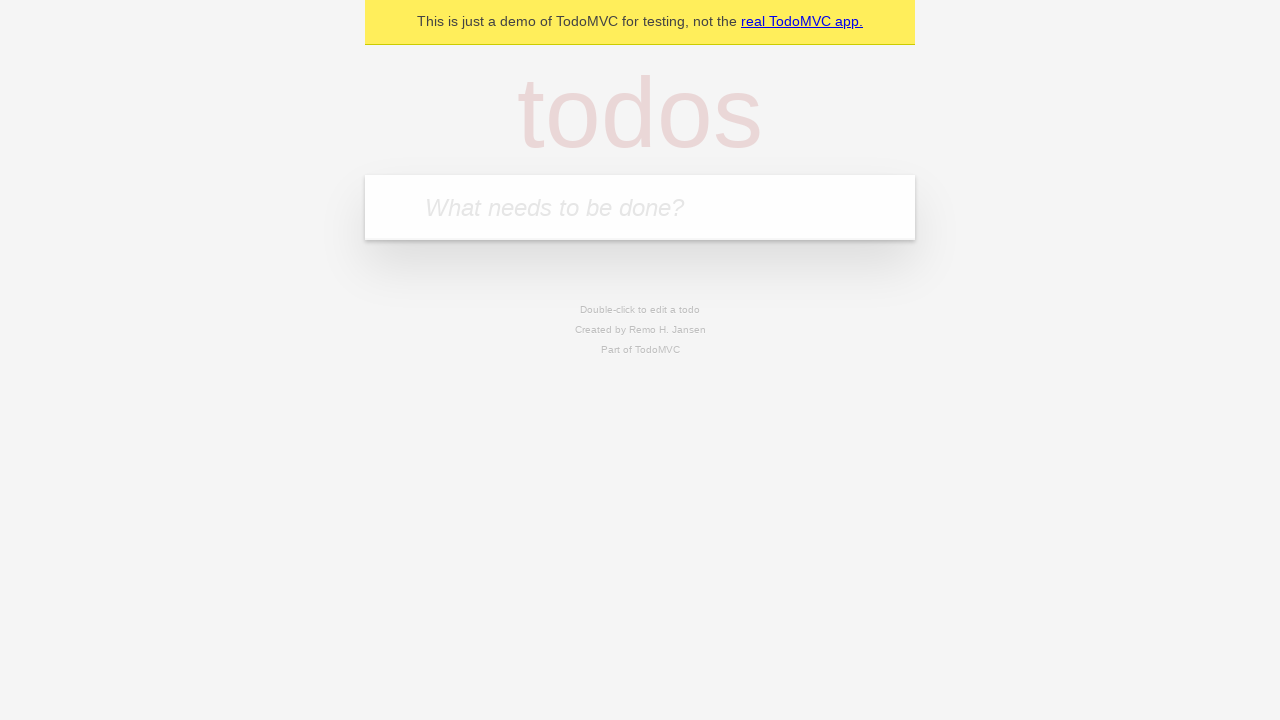

Filled input field with 'buy some cheese' on internal:attr=[placeholder="What needs to be done?"i]
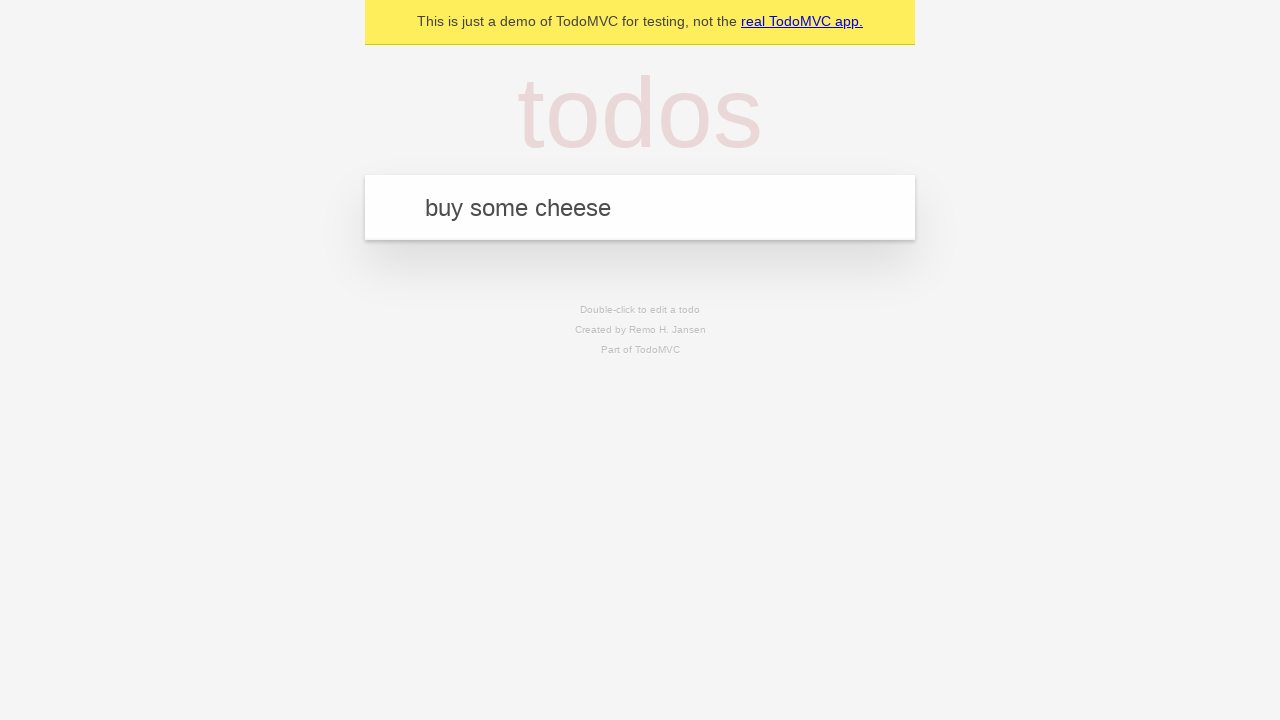

Pressed Enter to add first todo item on internal:attr=[placeholder="What needs to be done?"i]
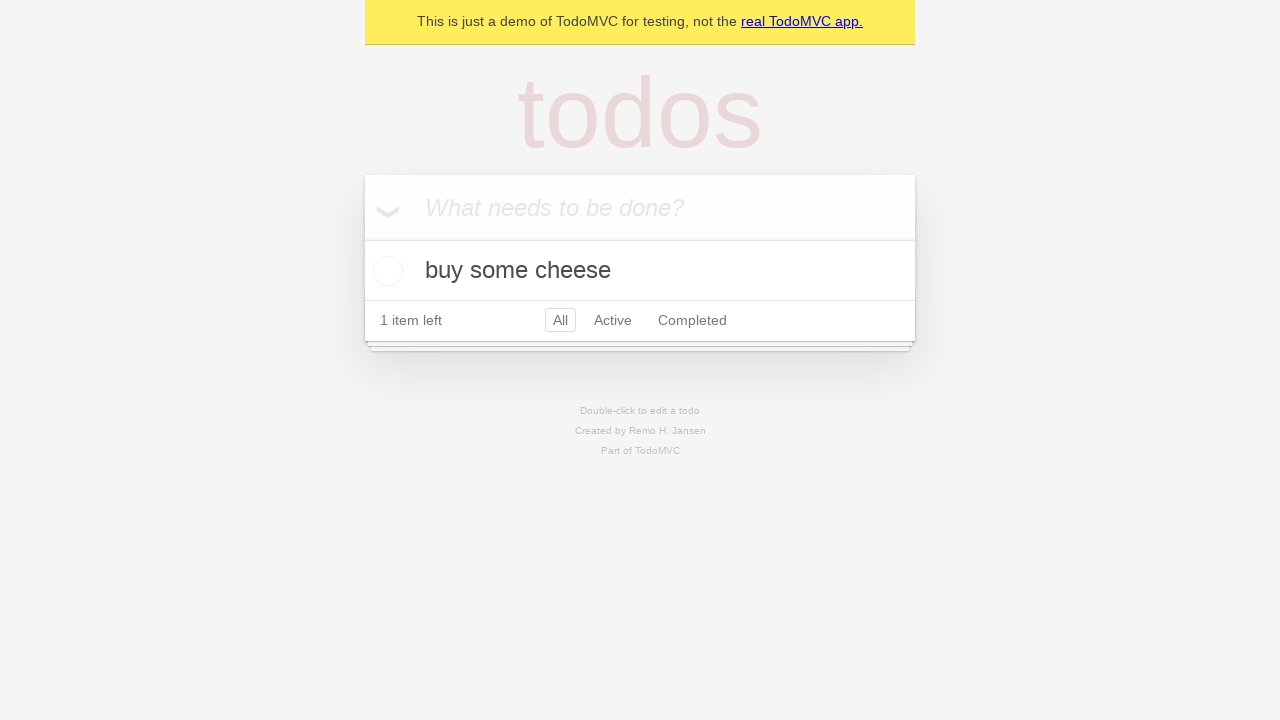

Filled input field with 'feed the cat' on internal:attr=[placeholder="What needs to be done?"i]
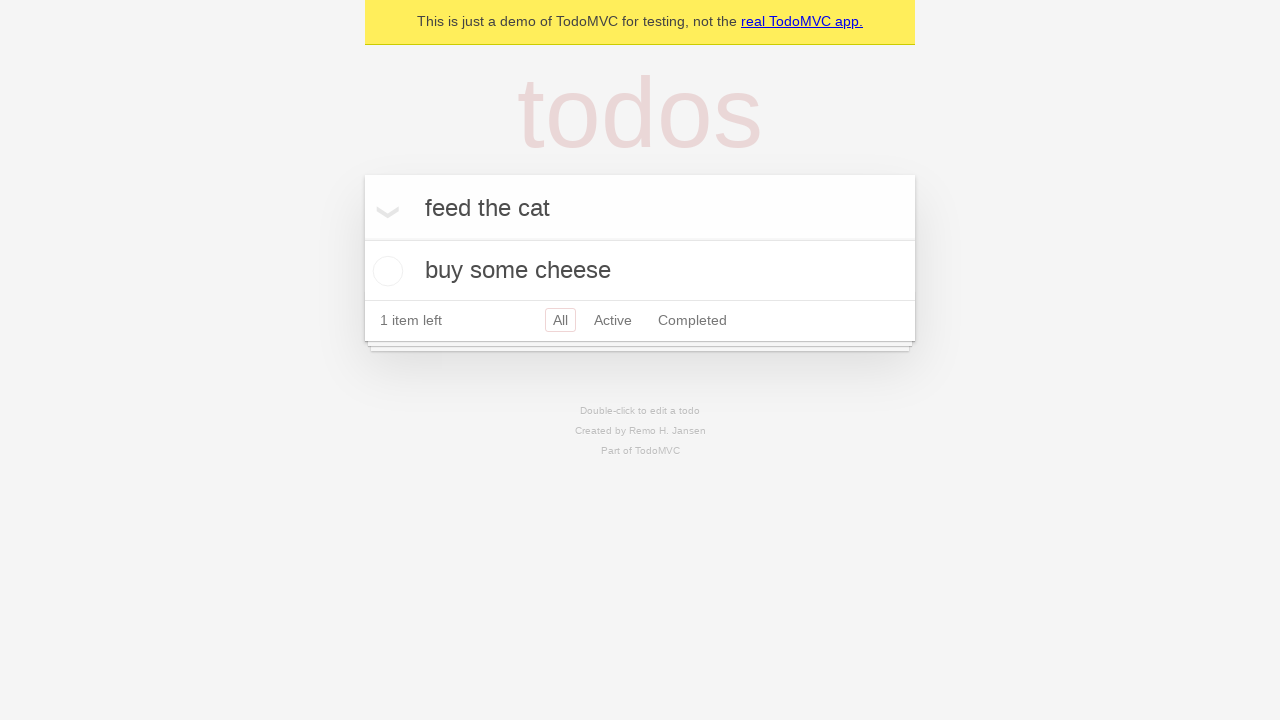

Pressed Enter to add second todo item on internal:attr=[placeholder="What needs to be done?"i]
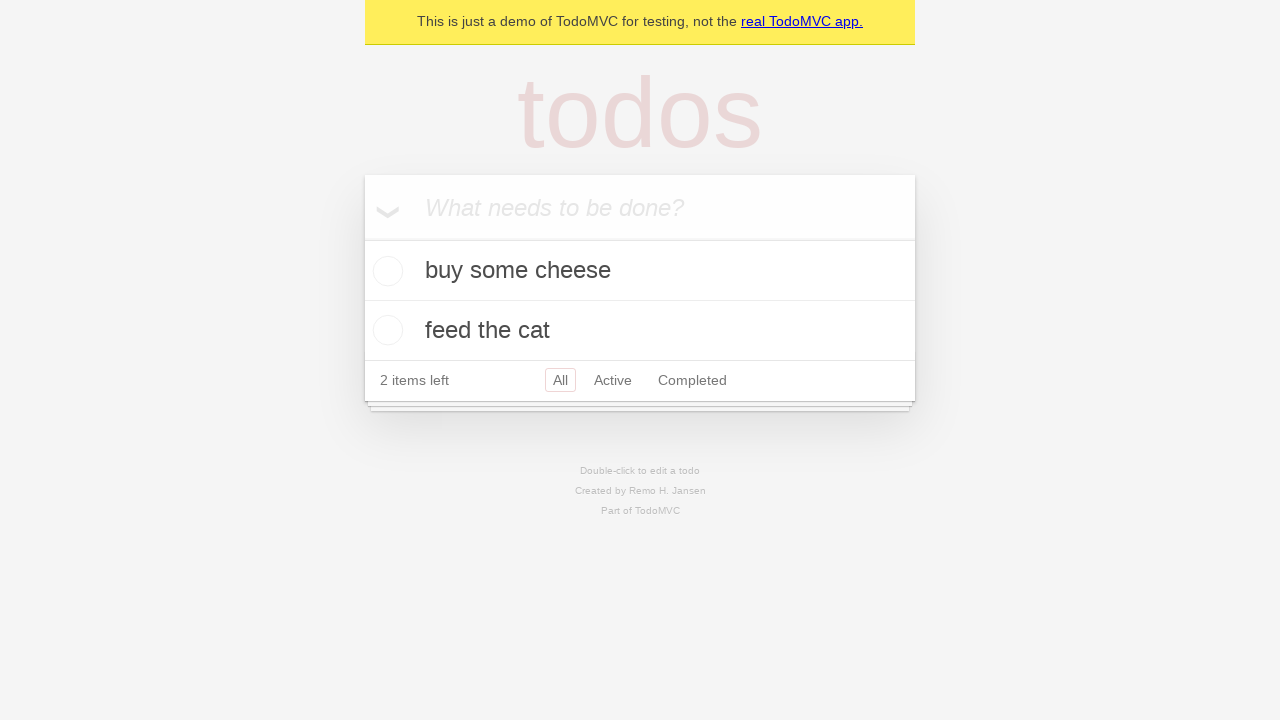

Filled input field with 'book a doctors appointment' on internal:attr=[placeholder="What needs to be done?"i]
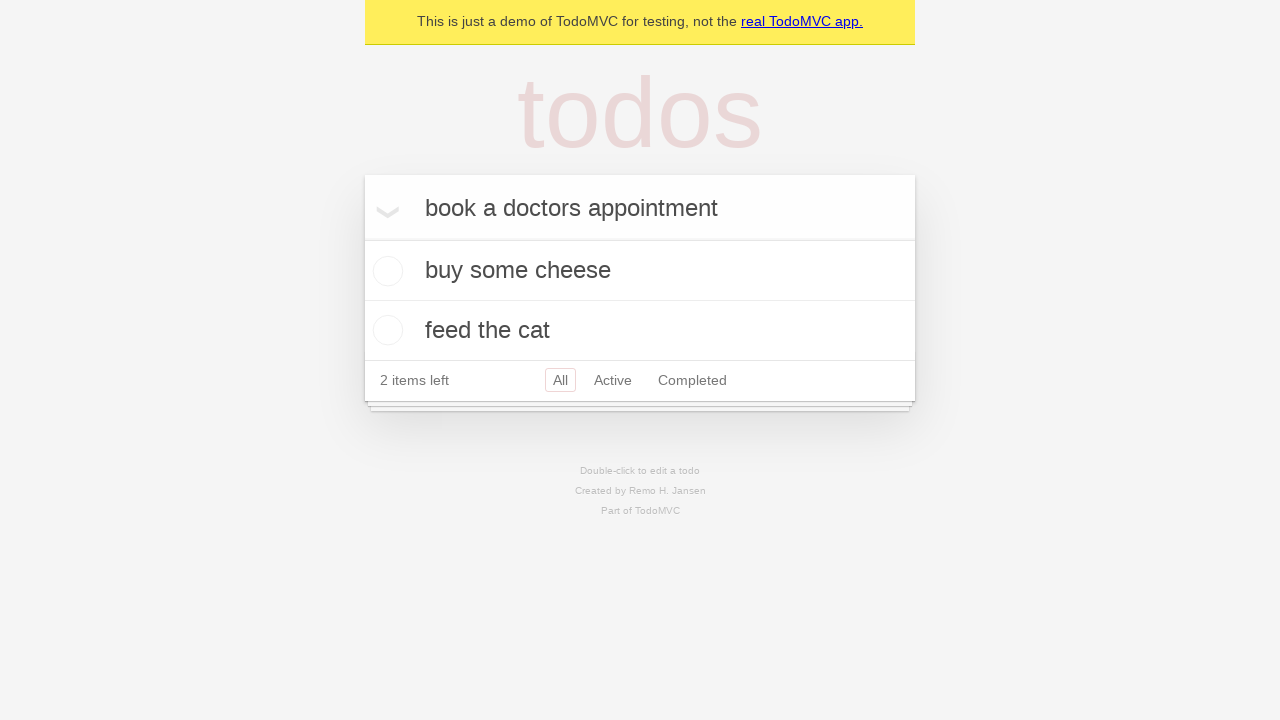

Pressed Enter to add third todo item on internal:attr=[placeholder="What needs to be done?"i]
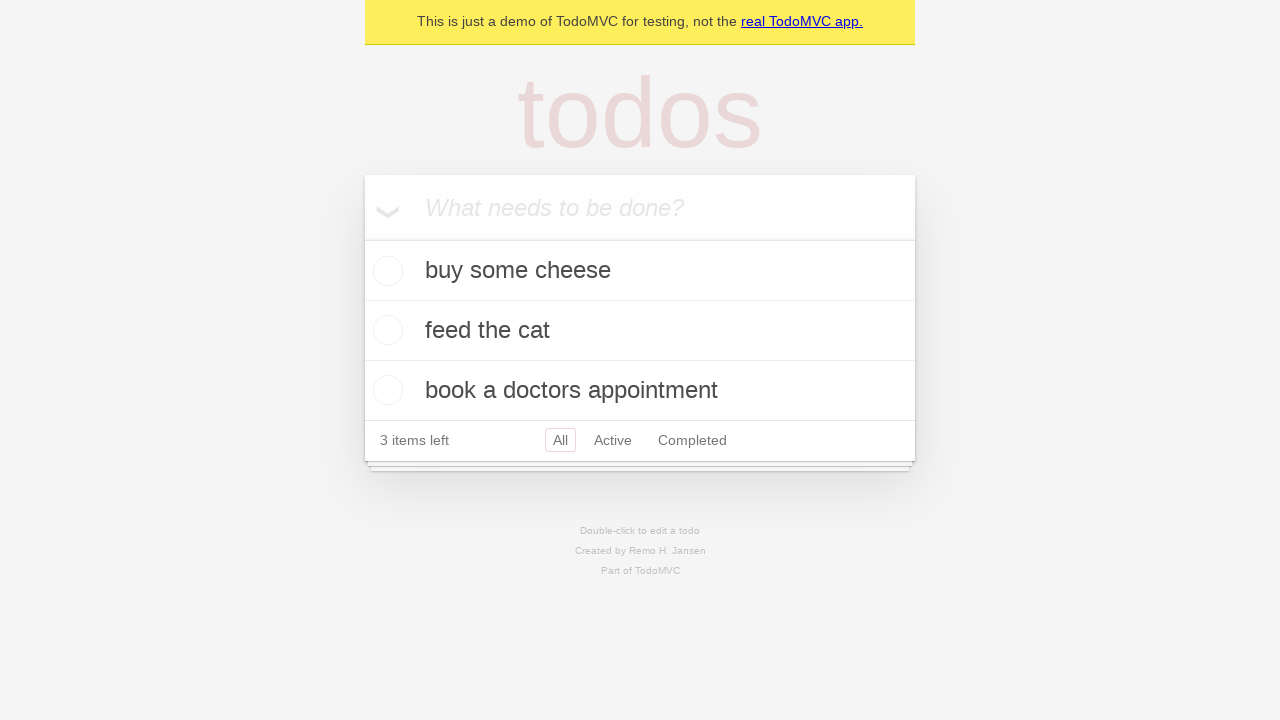

Checked 'Mark all as complete' checkbox at (362, 238) on internal:label="Mark all as complete"i
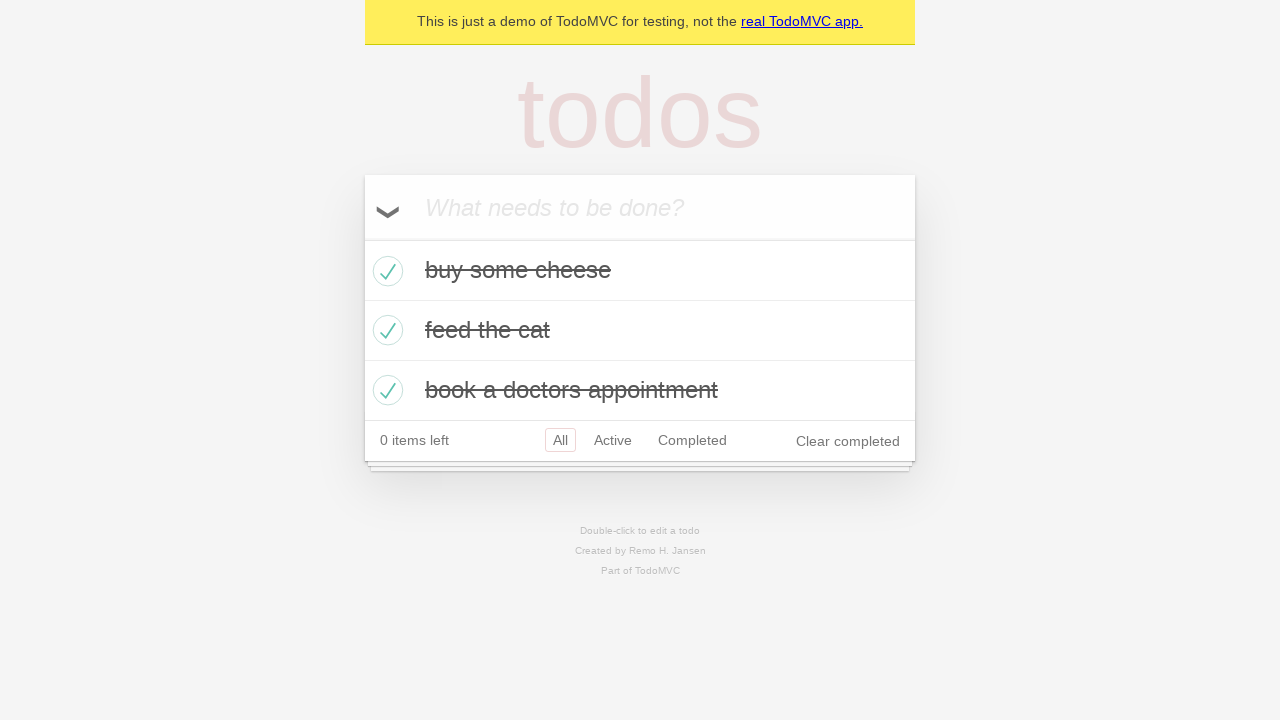

Unchecked first todo item checkbox at (385, 271) on internal:testid=[data-testid="todo-item"s] >> nth=0 >> internal:role=checkbox
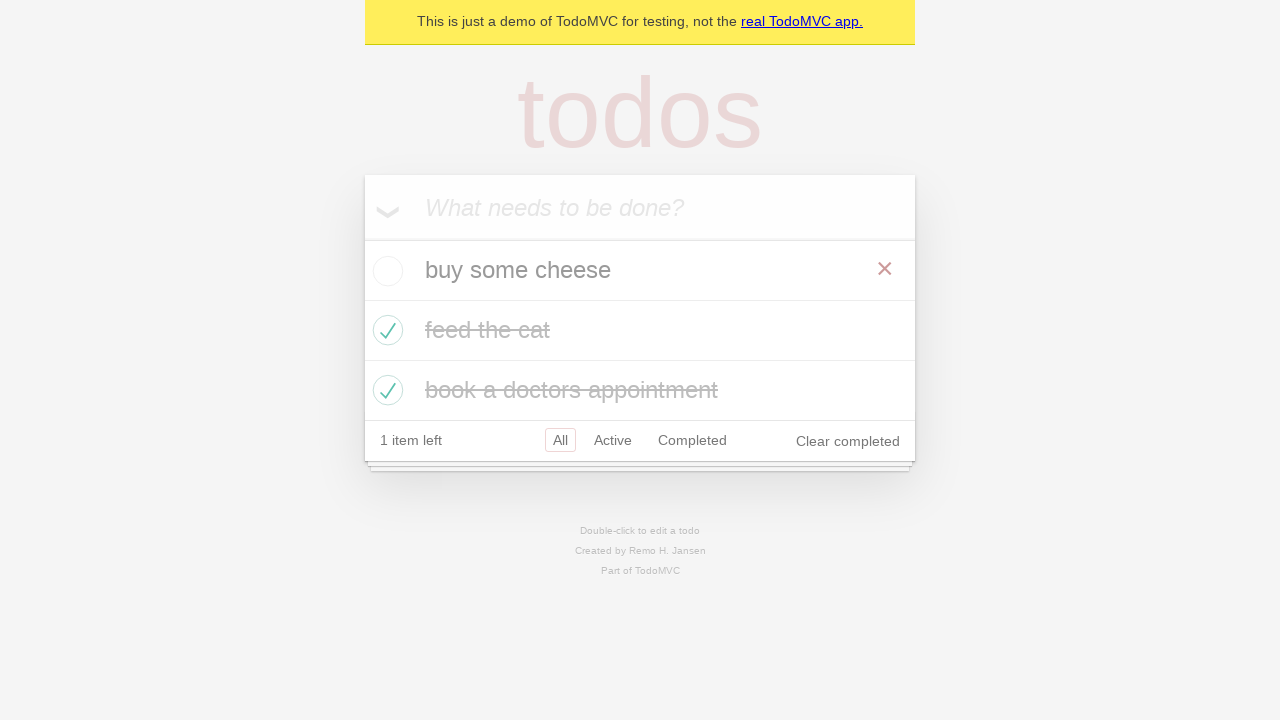

Checked first todo item checkbox again at (385, 271) on internal:testid=[data-testid="todo-item"s] >> nth=0 >> internal:role=checkbox
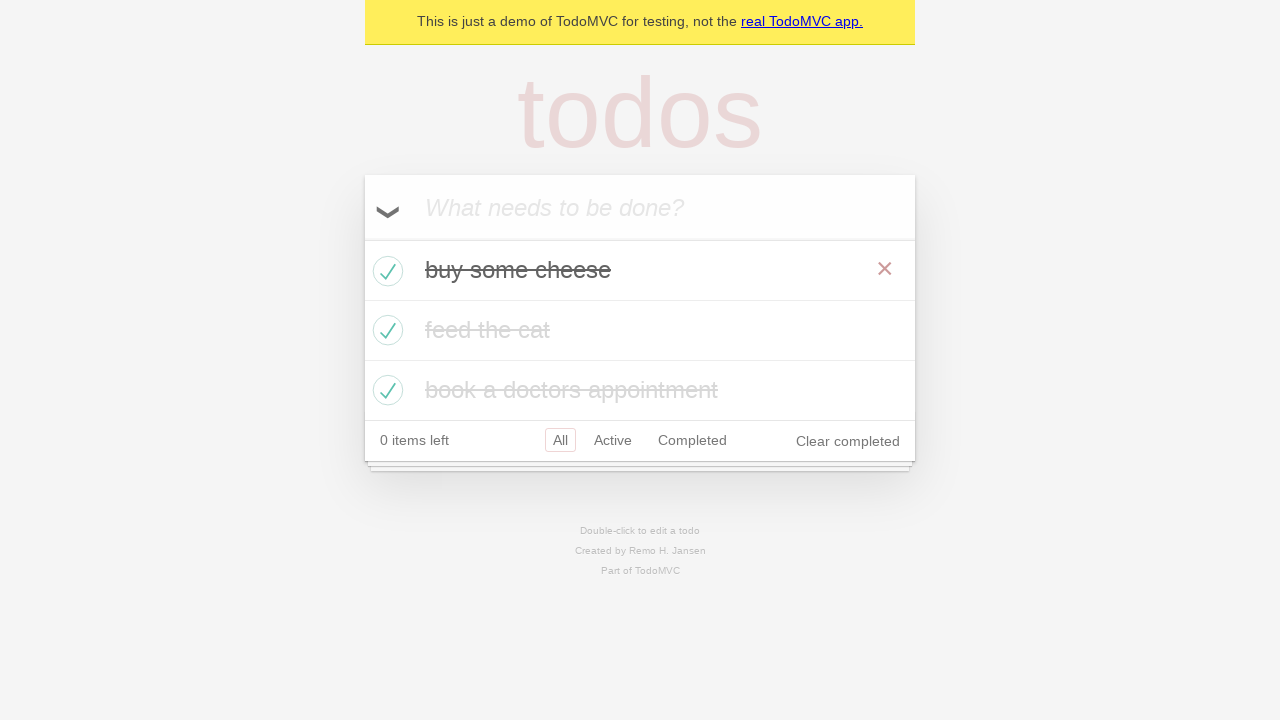

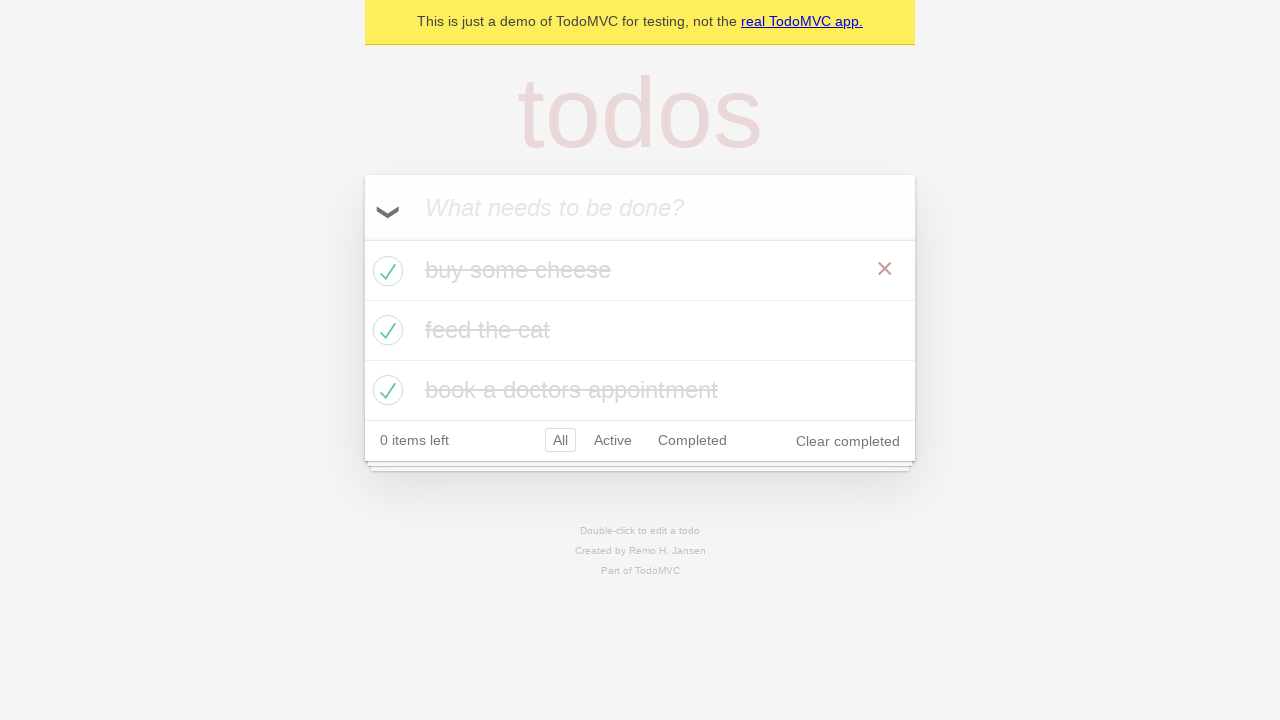